Navigates to Microsoft Store PC games deals page, clicks on a product card to open it in a new tab, waits for the product details page to load with the buy button, then closes the tab and returns to the original window.

Starting URL: https://www.microsoft.com/es-ar/store/deals/games/pc

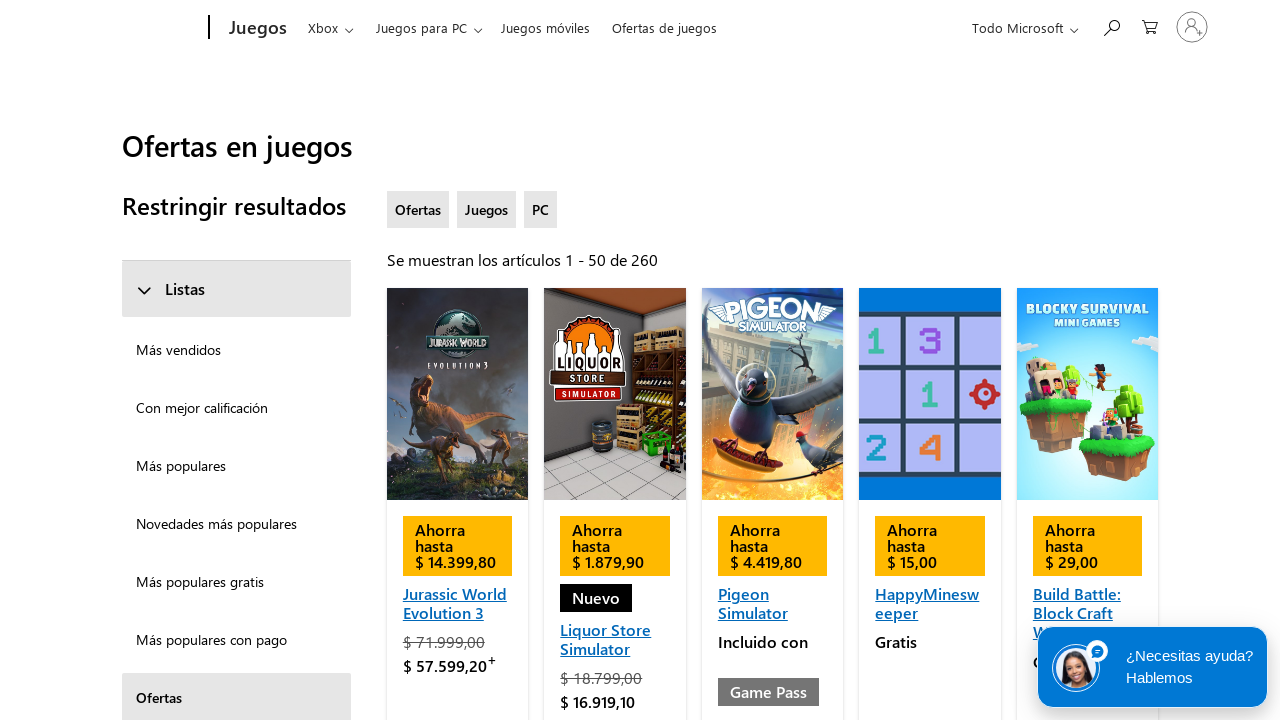

Waited for product cards to load on Microsoft Store deals page
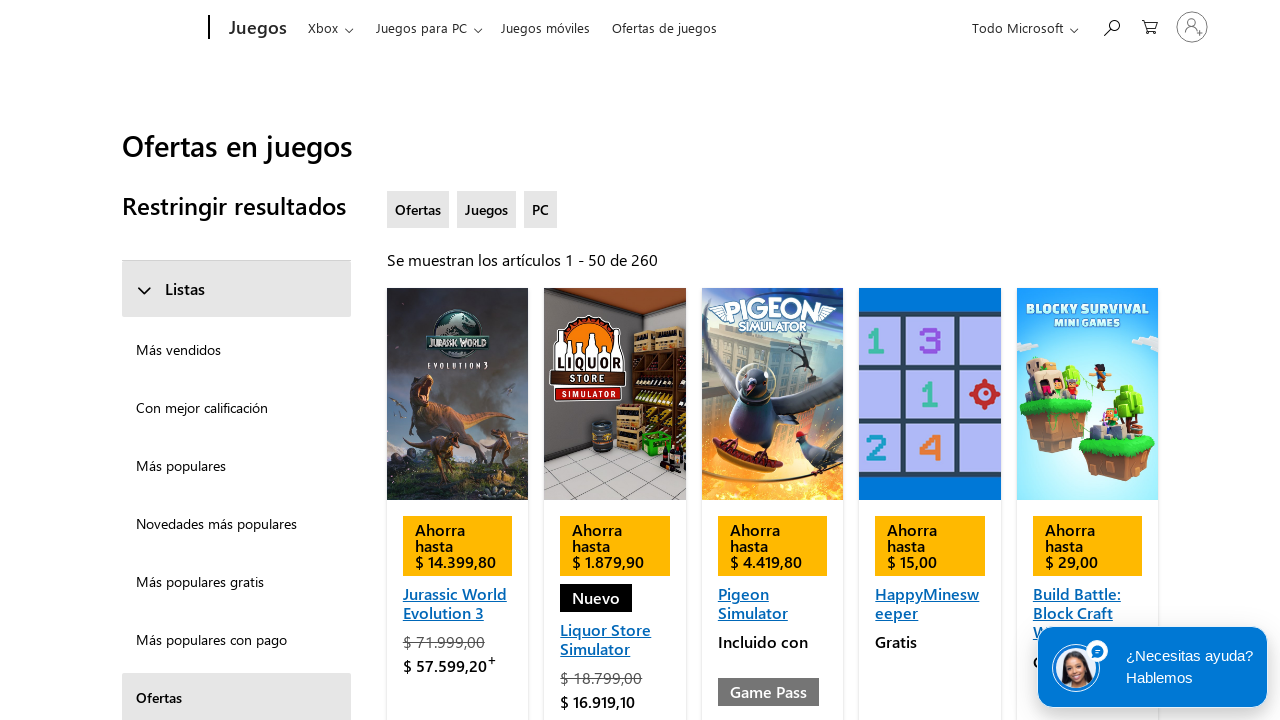

Located the first product card
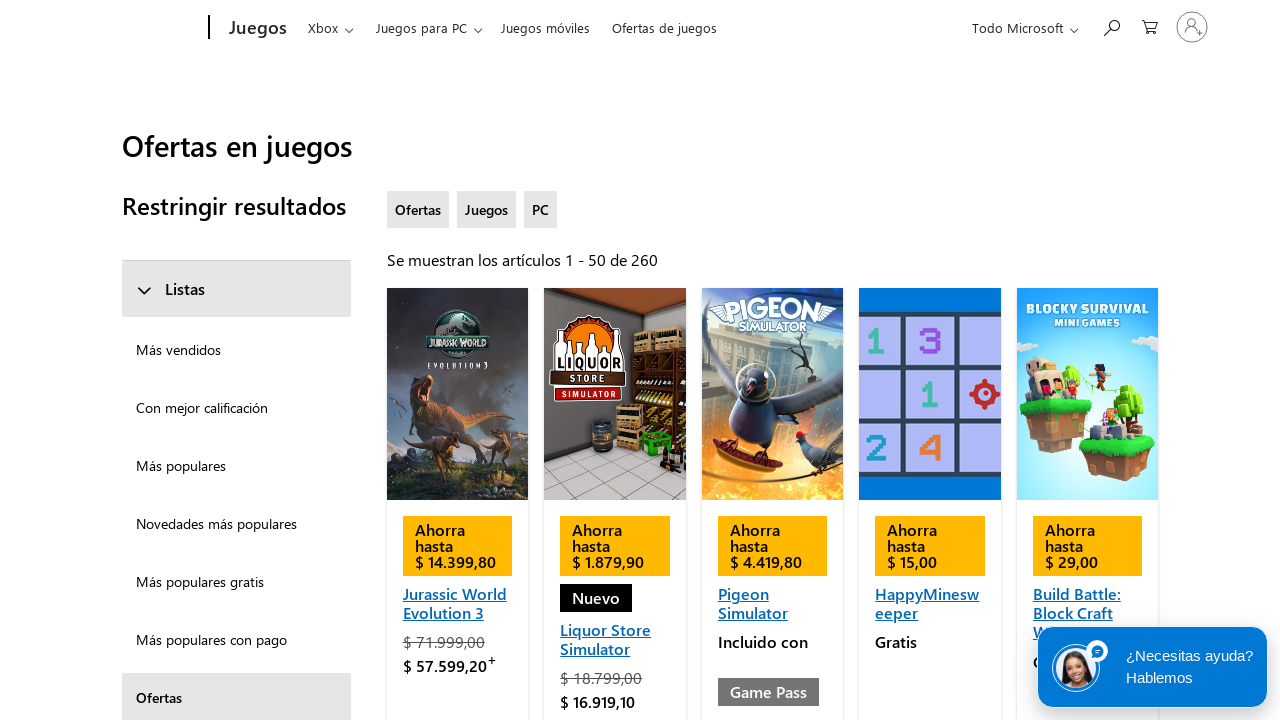

Extracted product link from the first card
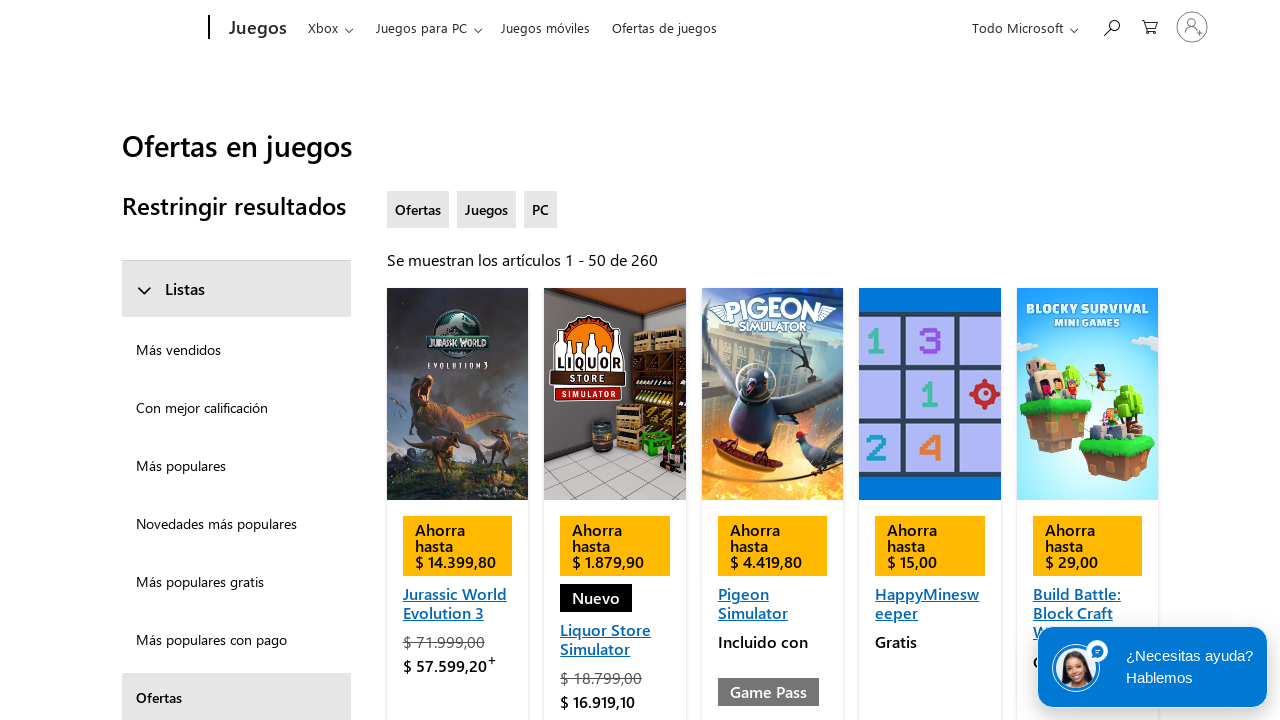

Created a new browser tab
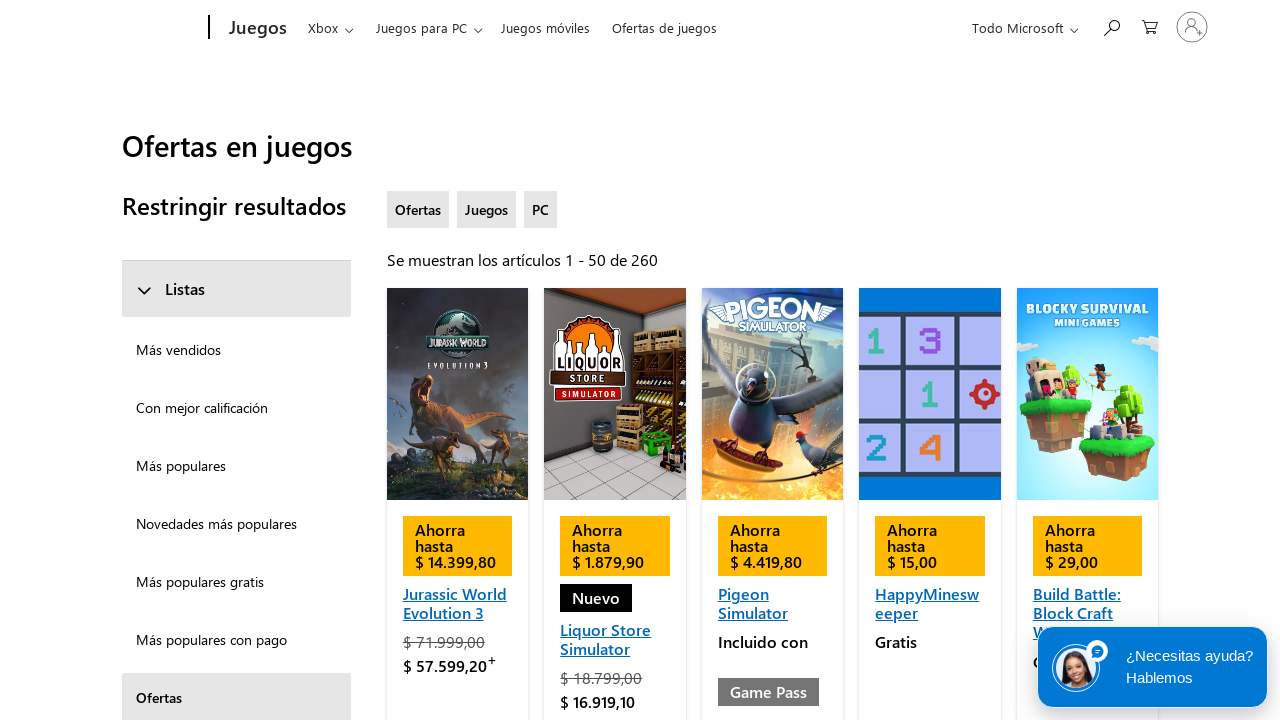

Navigated to product details page in new tab
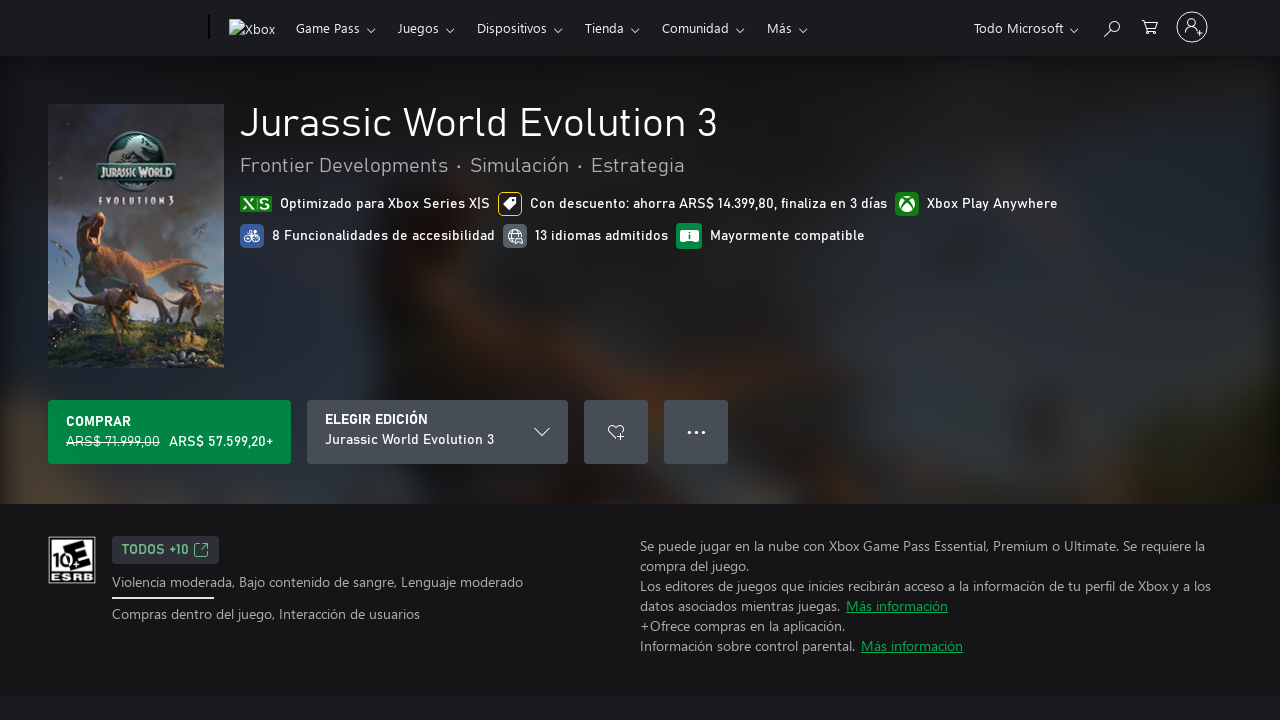

Waited for buy button to load on product details page
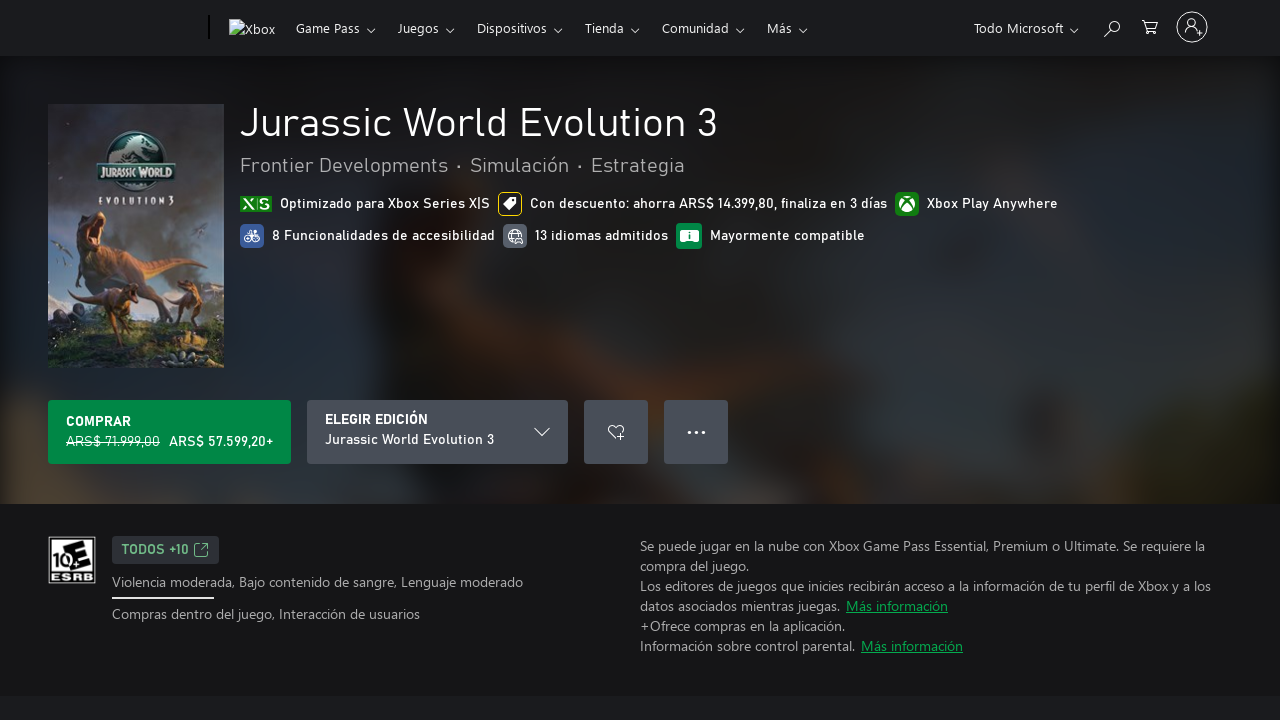

Closed the product details tab
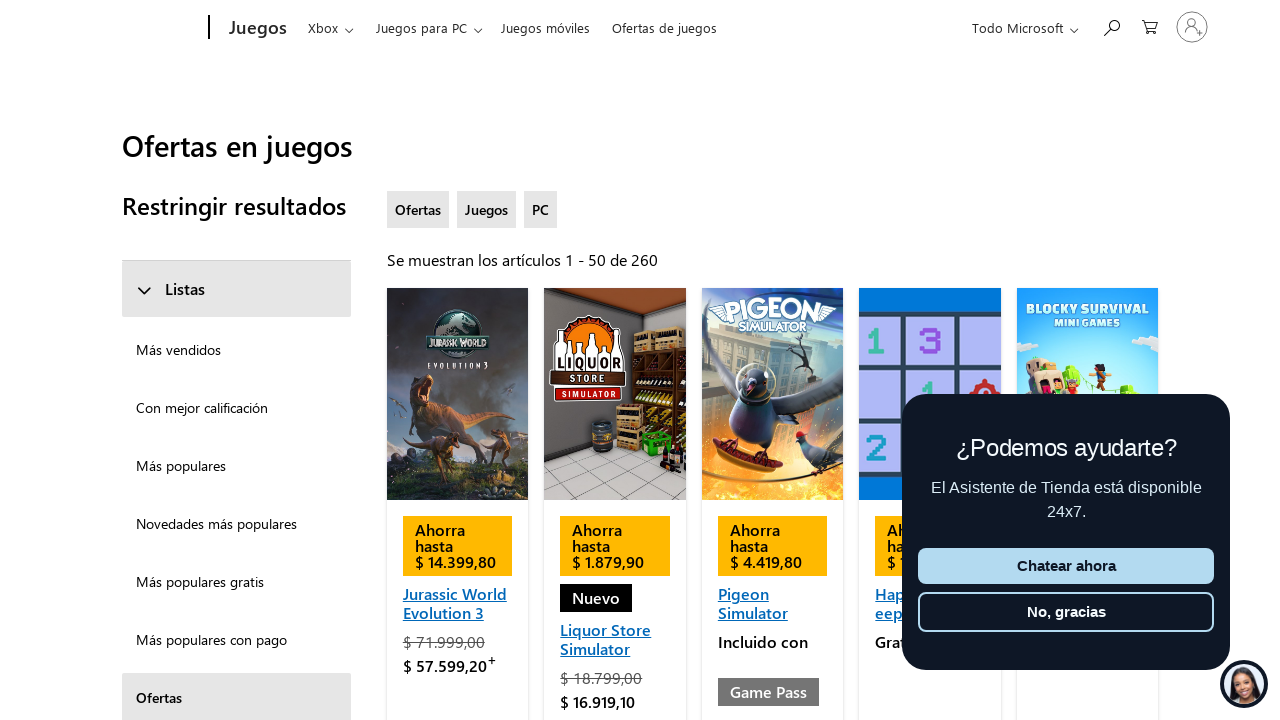

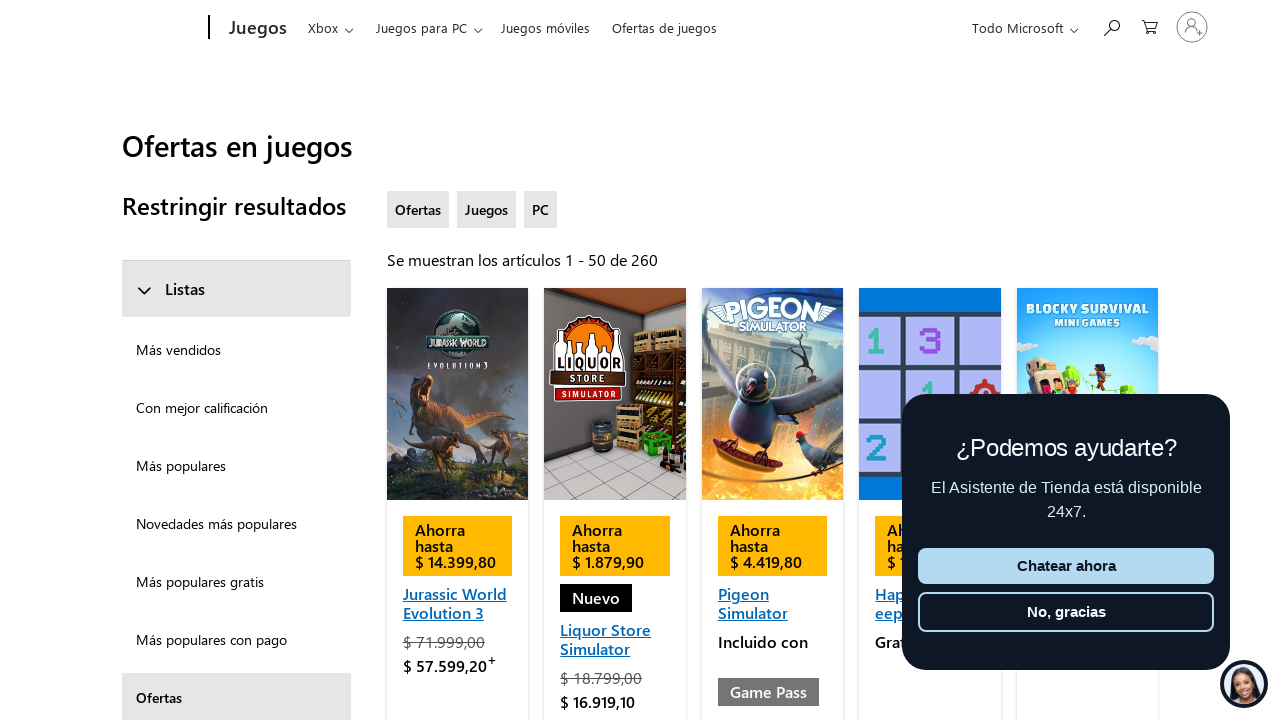